Tests text field input by typing a name into a text box and verifying the value is entered correctly

Starting URL: http://antoniotrindade.com.br/treinoautomacao/elementsweb.html

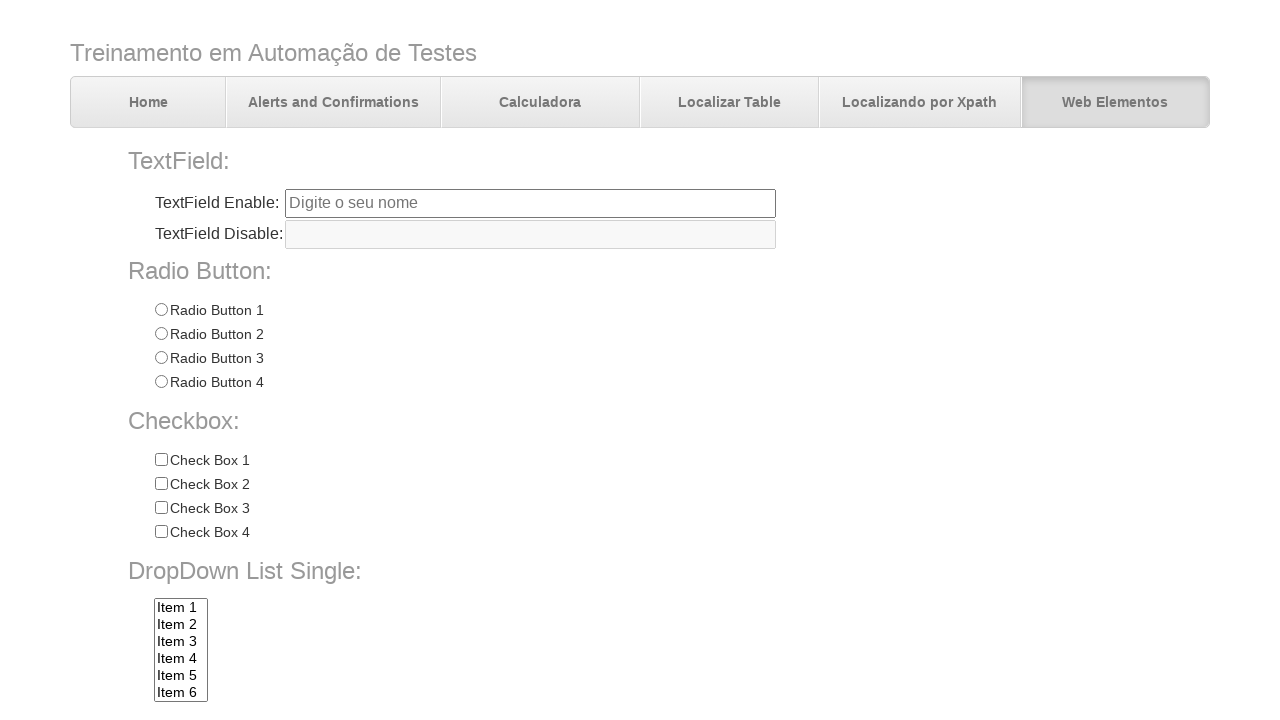

Filled text field with 'Antônio Trindade' on input[name='txtbox1']
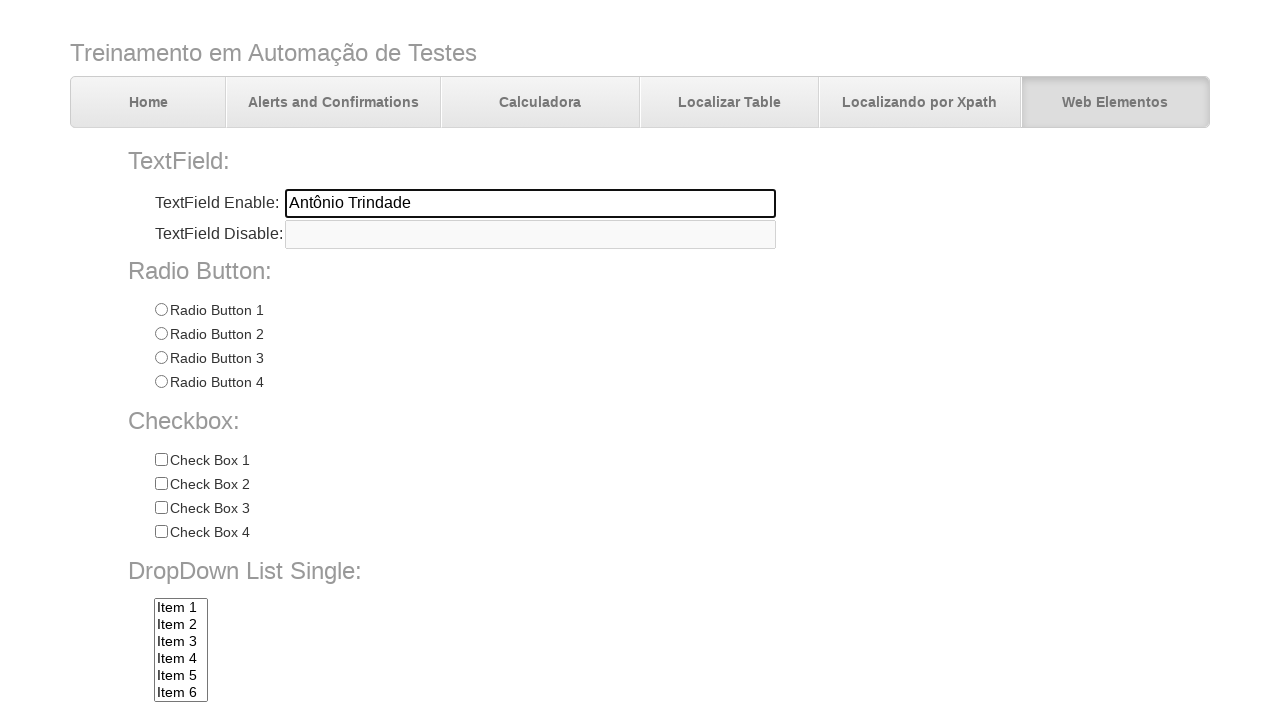

Verified text field contains 'Antônio Trindade'
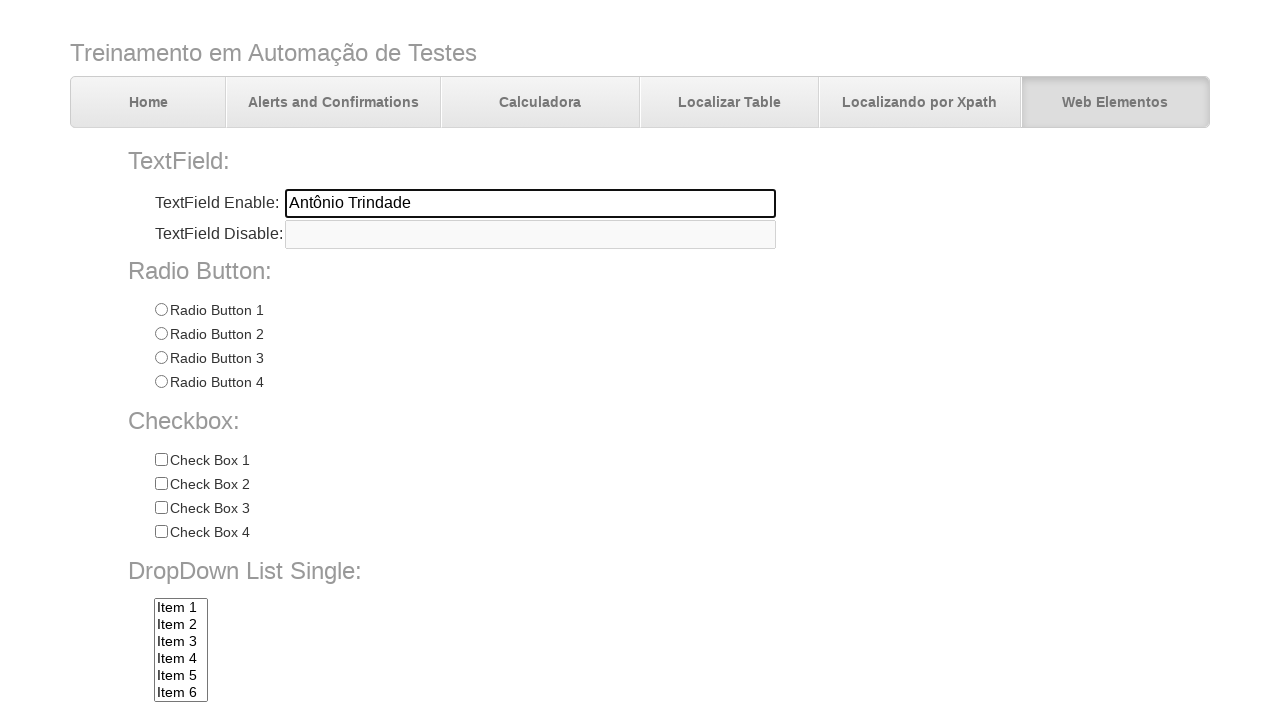

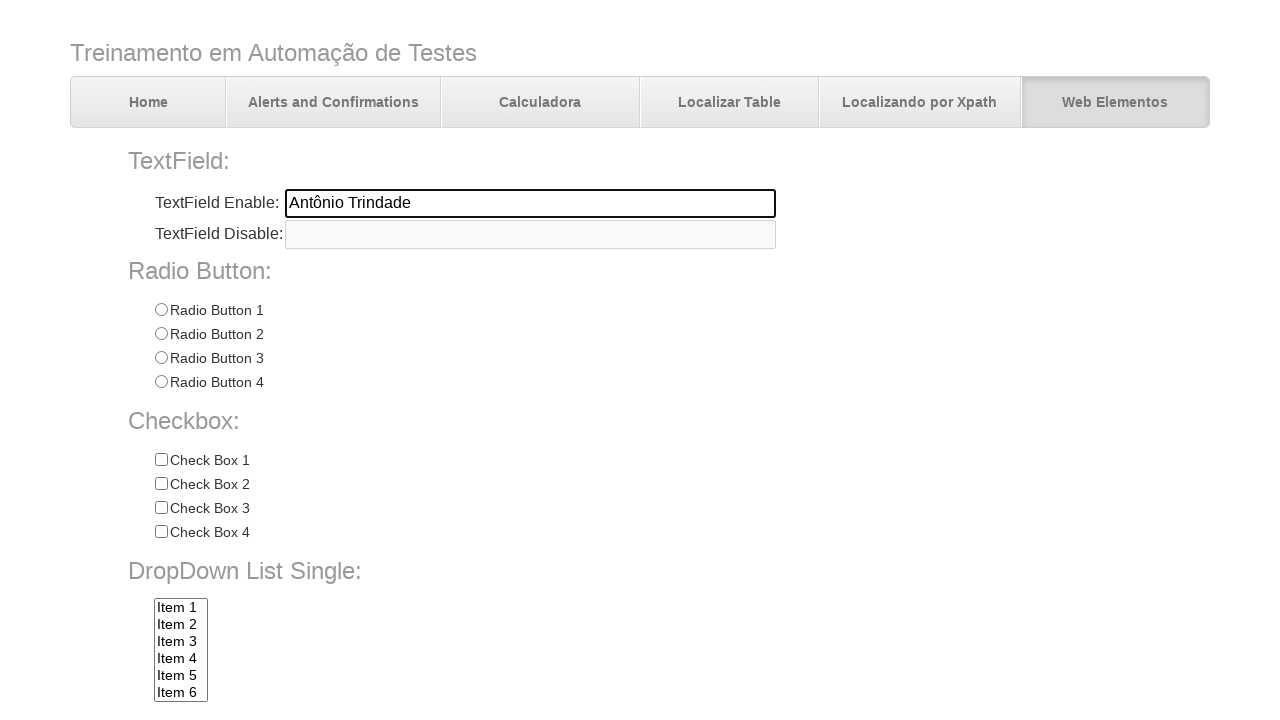